Tests alert handling functionality by clicking a button that triggers an alert and then accepting/dismissing the alert dialog

Starting URL: https://formy-project.herokuapp.com/switch-window

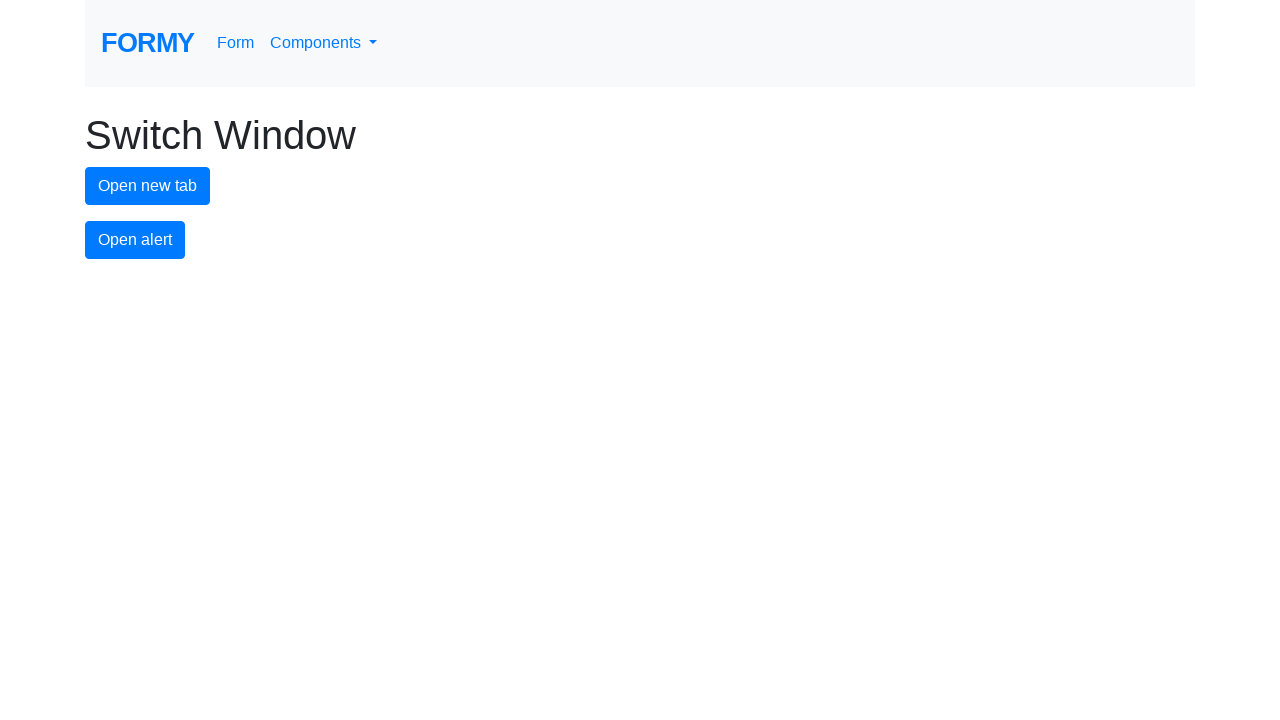

Set up dialog handler to accept alerts
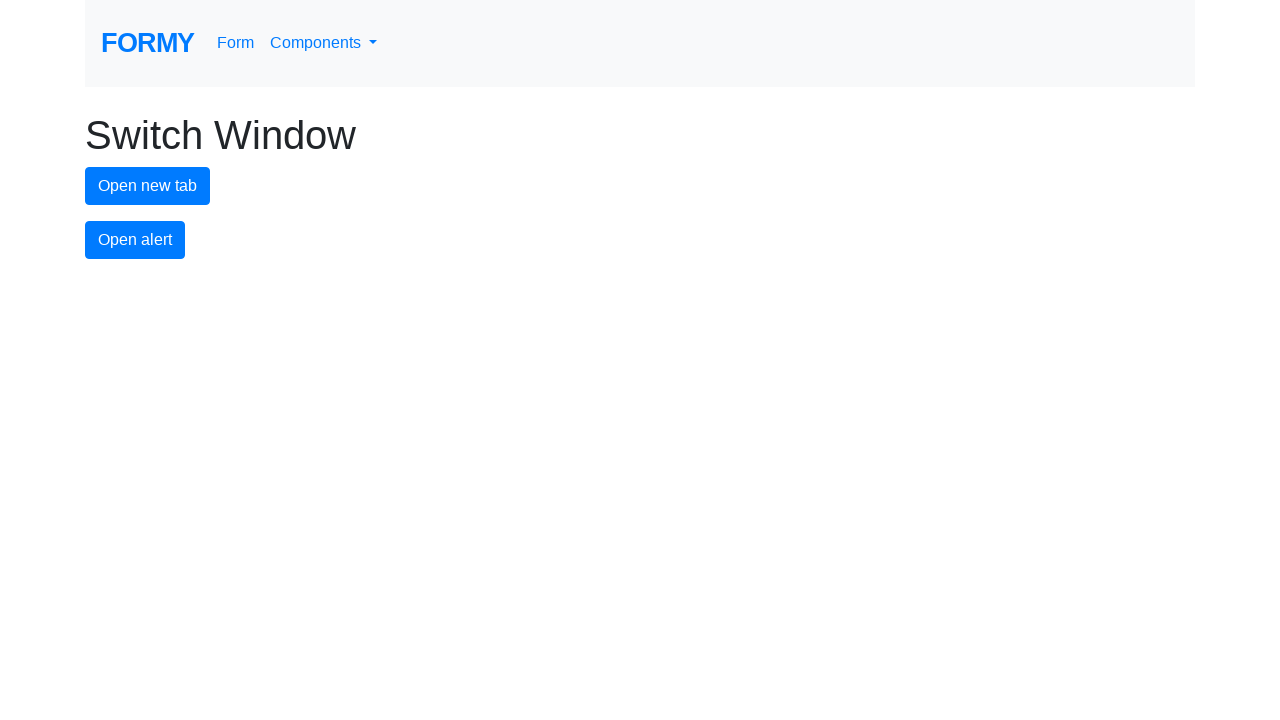

Clicked alert button to trigger the alert dialog at (135, 240) on #alert-button
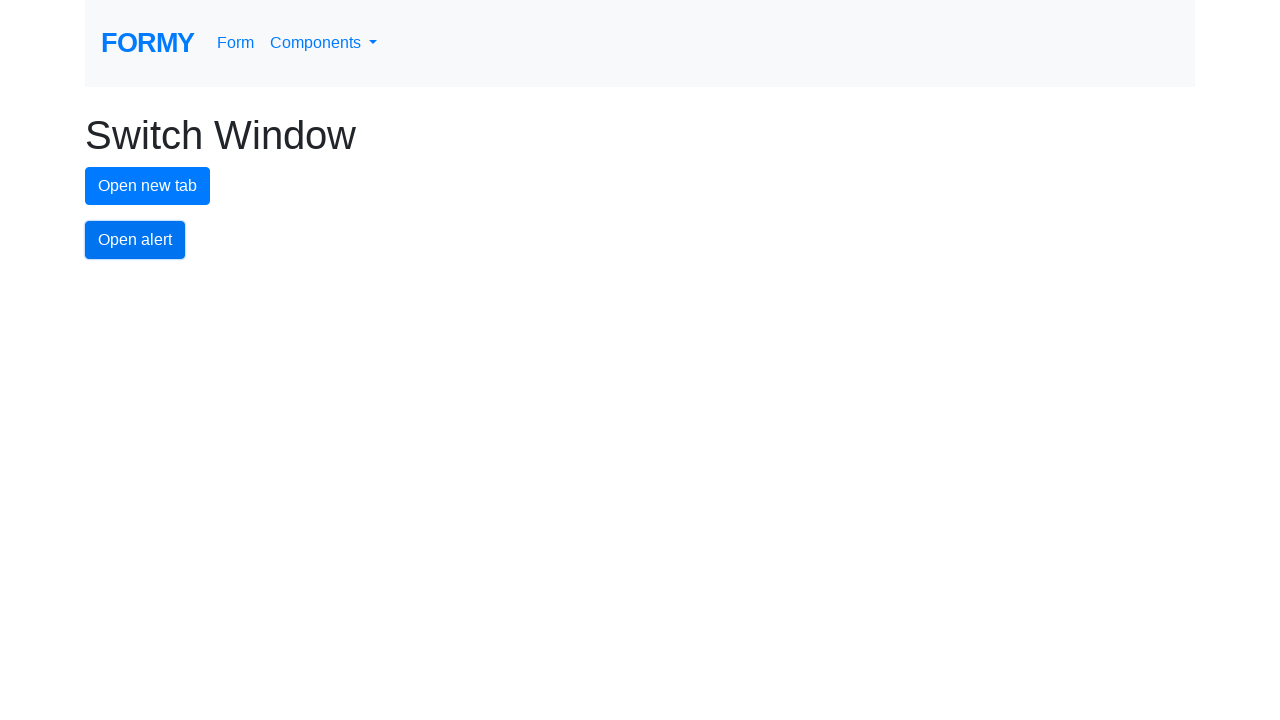

Waited for alert dialog to be handled and accepted
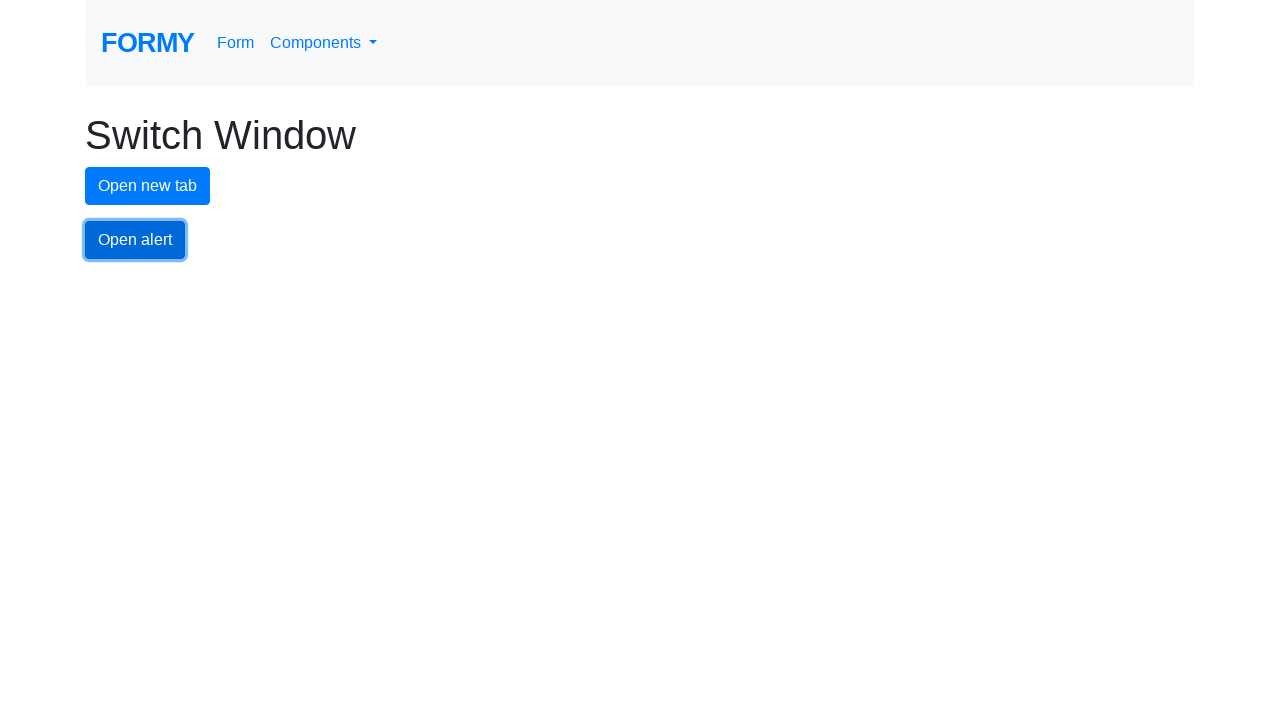

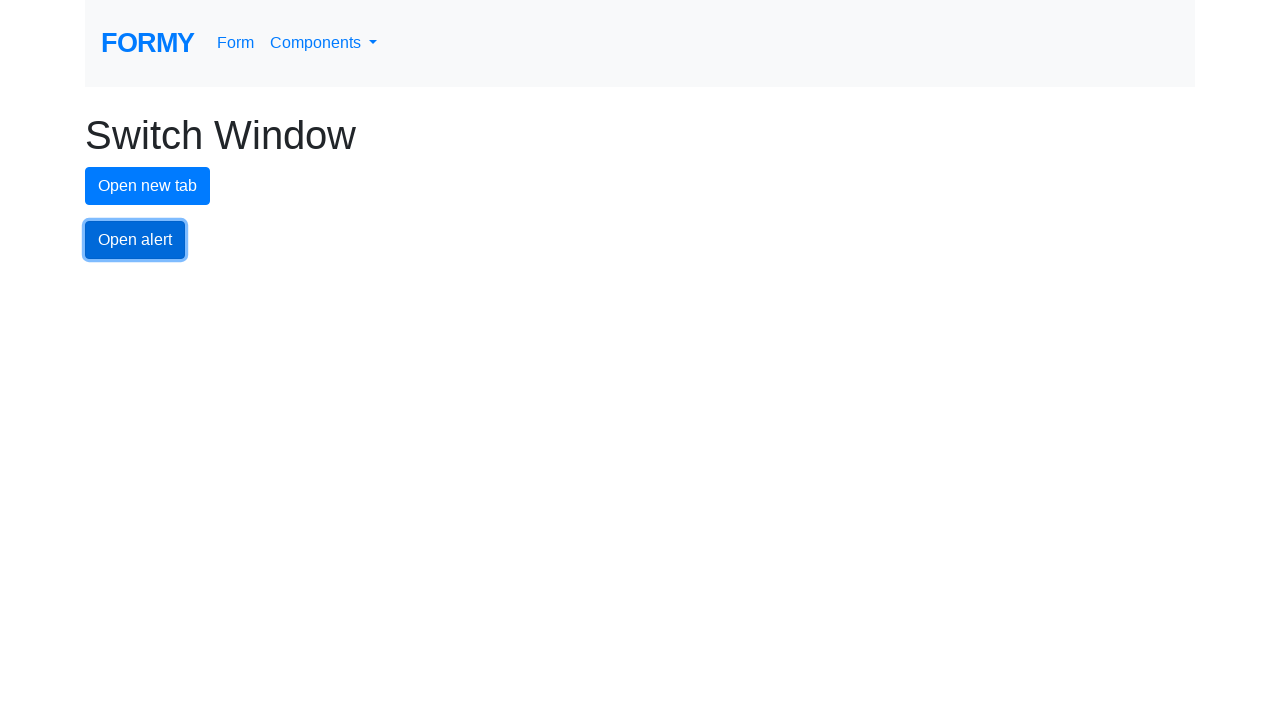